Tests radio button states and verifies that a submit button becomes disabled after 10 seconds

Starting URL: http://suninjuly.github.io/math.html

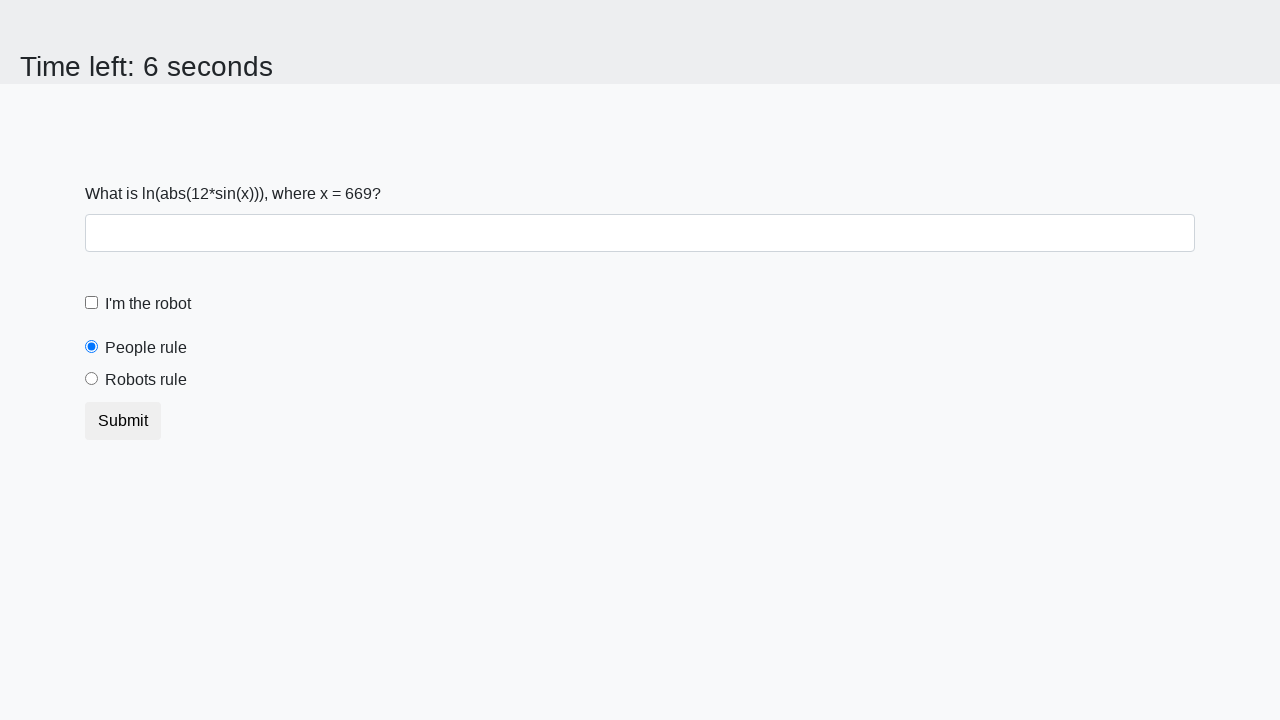

Retrieved initial state of people radio button
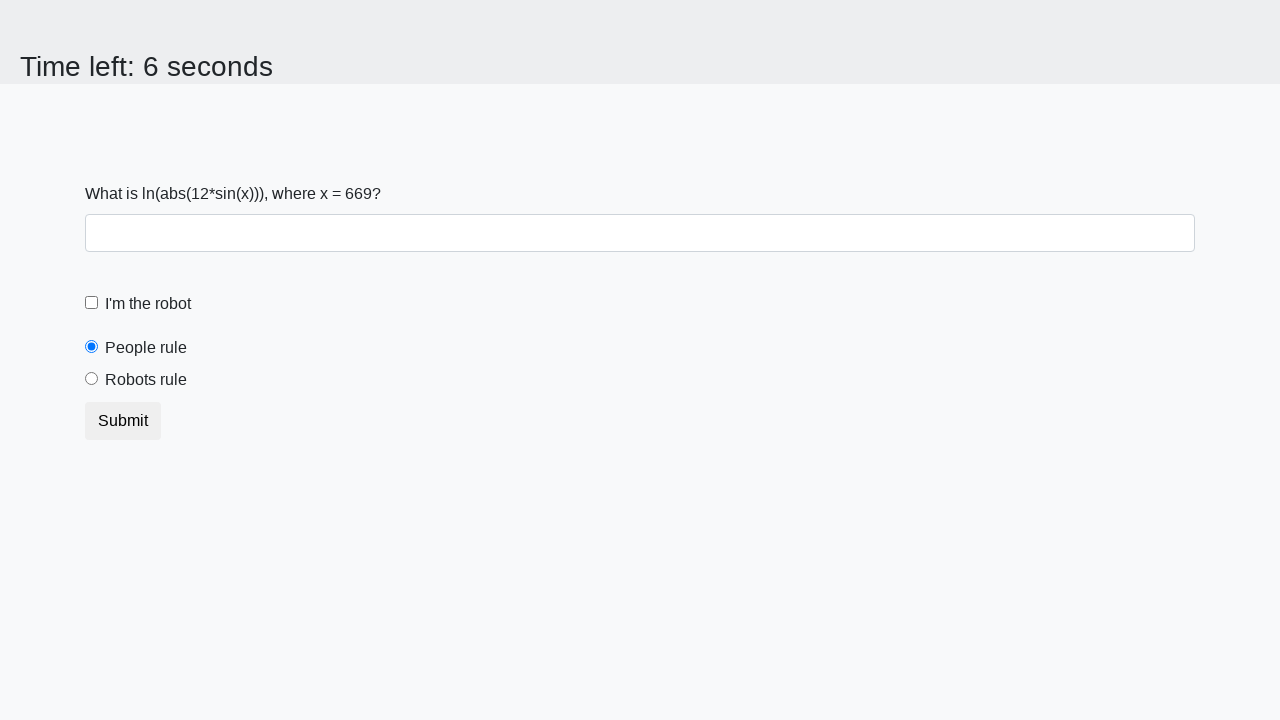

Retrieved initial state of robots radio button
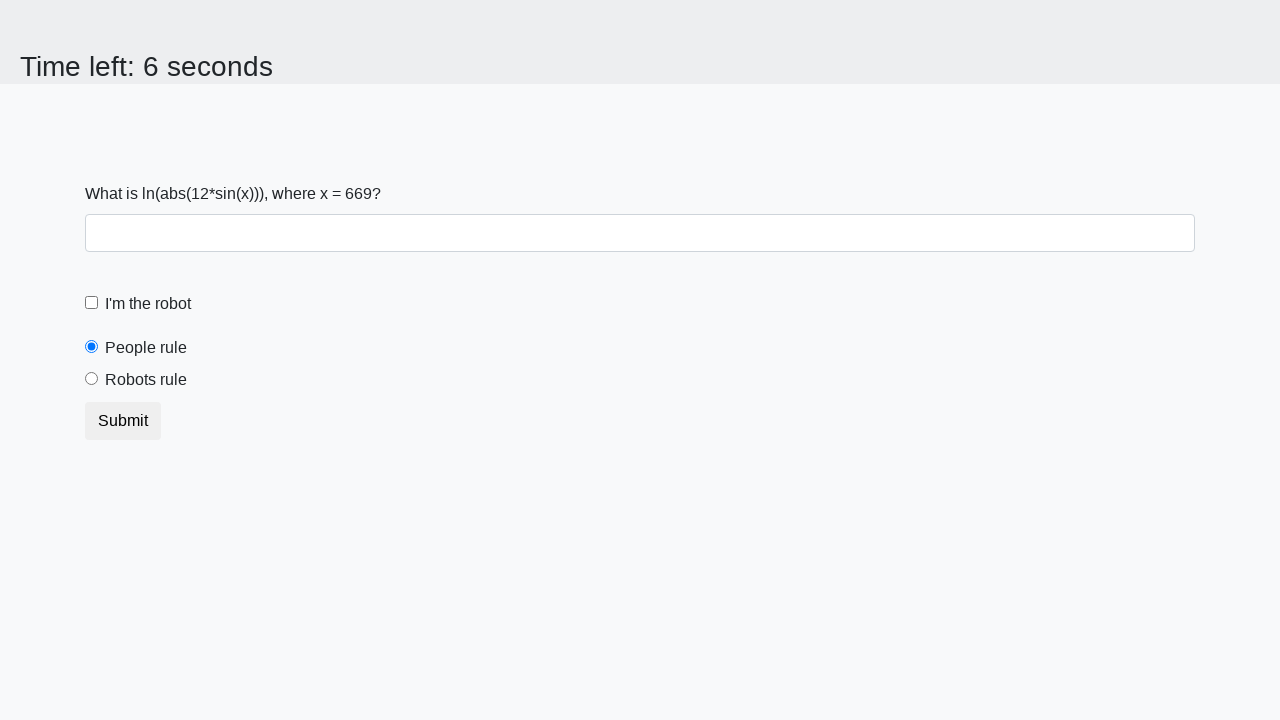

Waited 10 seconds for submit button state to change
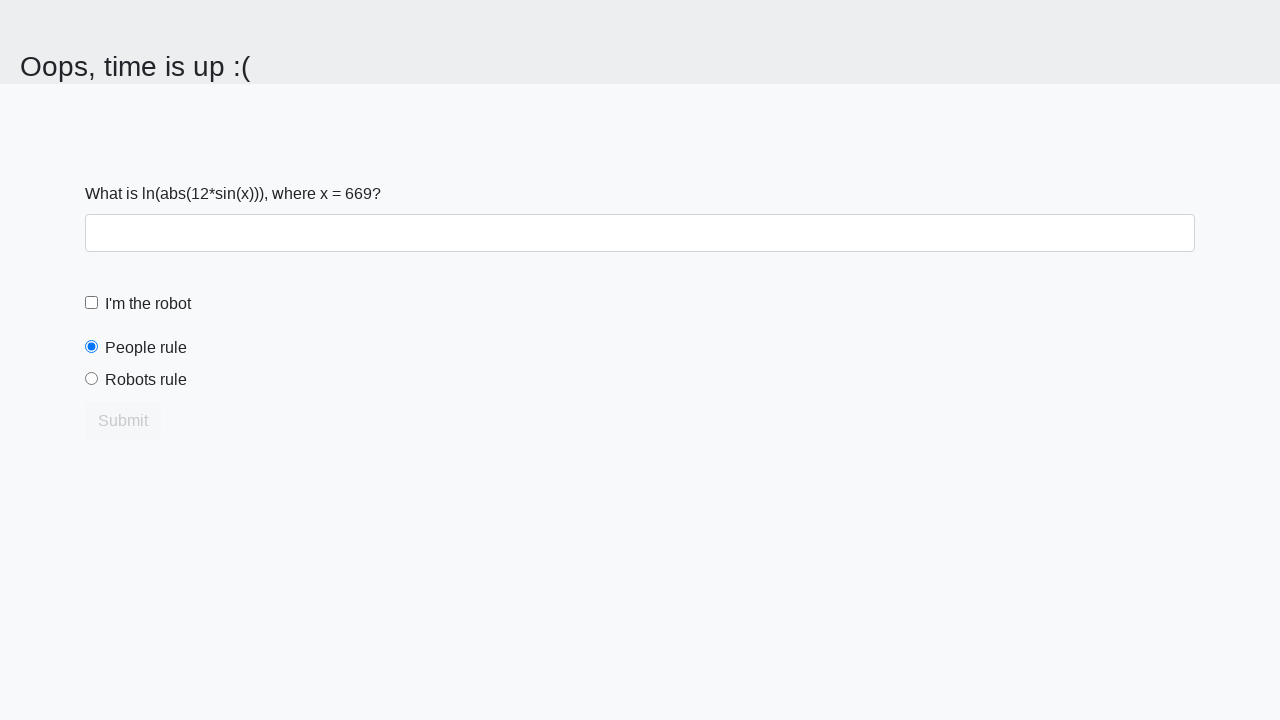

Retrieved submit button disabled state
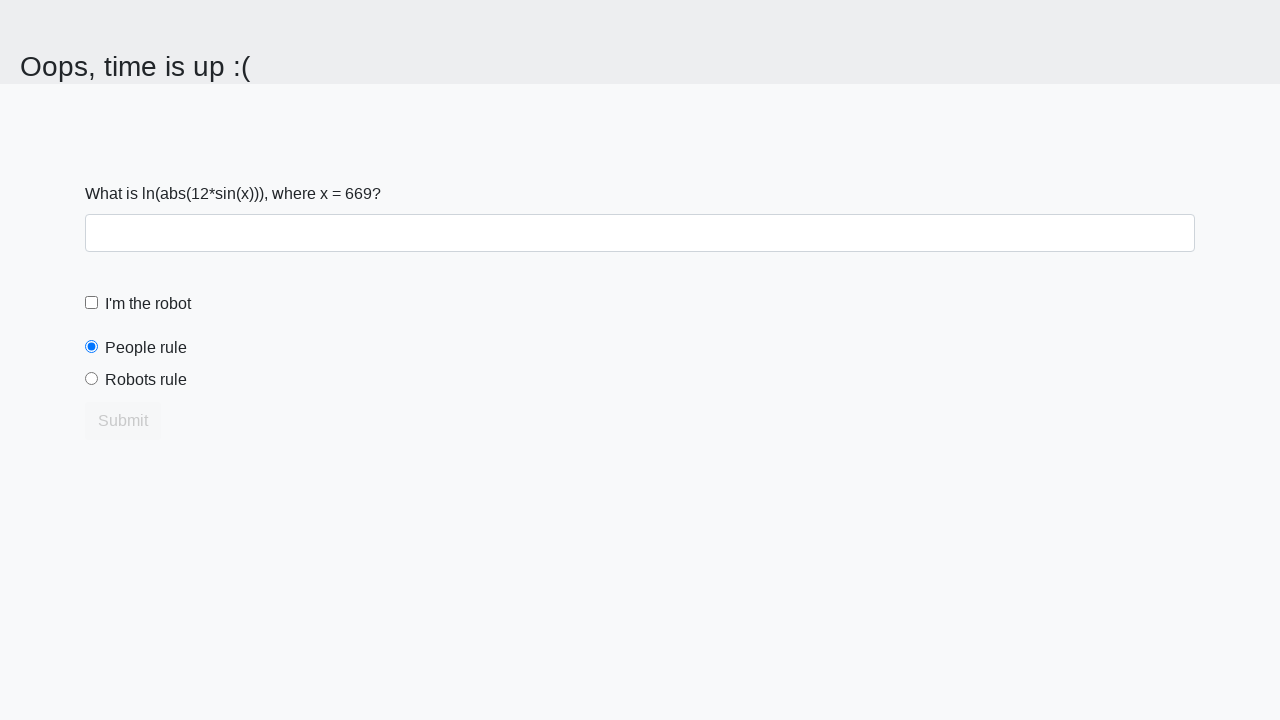

Verified submit button is disabled after 10 seconds
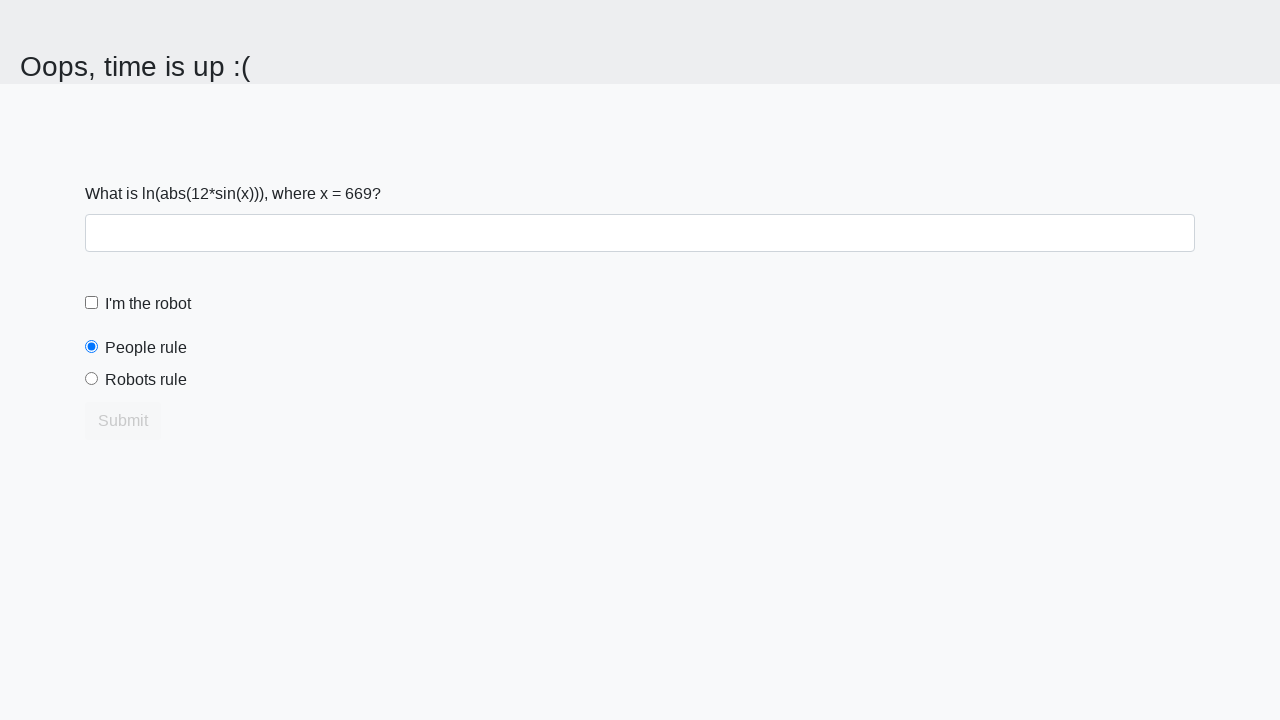

Verified people radio button is selected by default
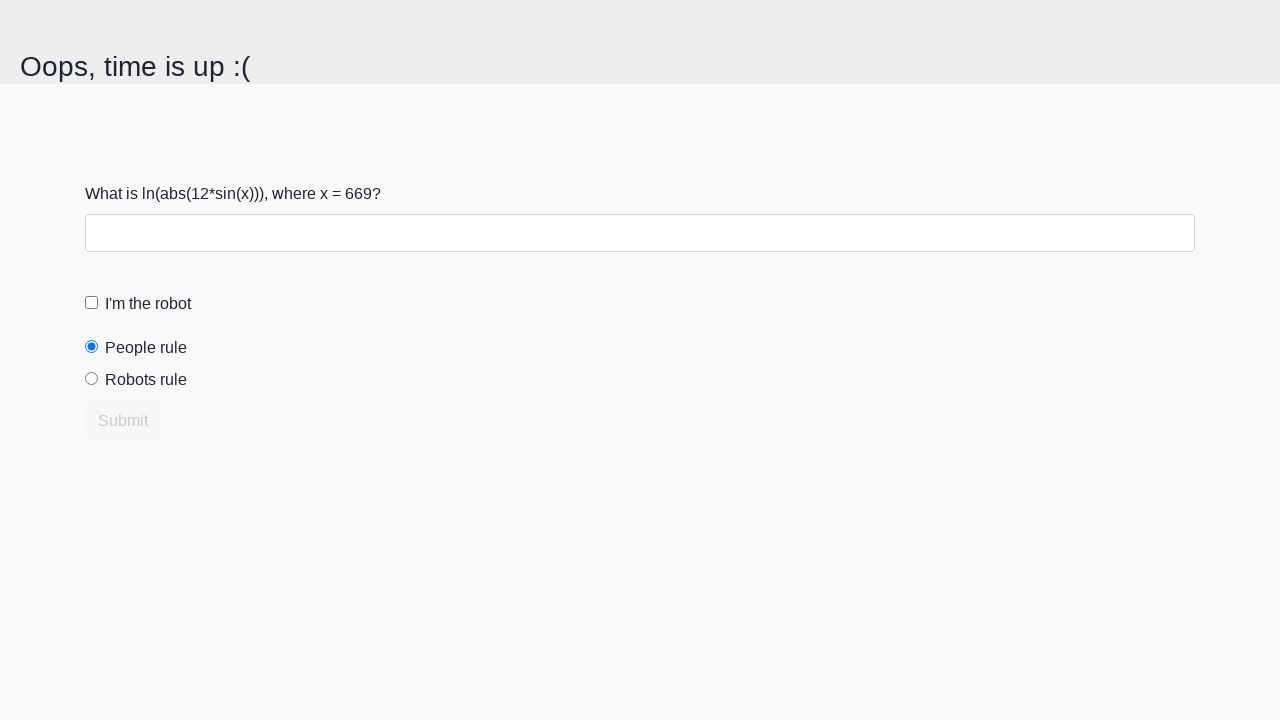

Verified robots radio button is not selected by default
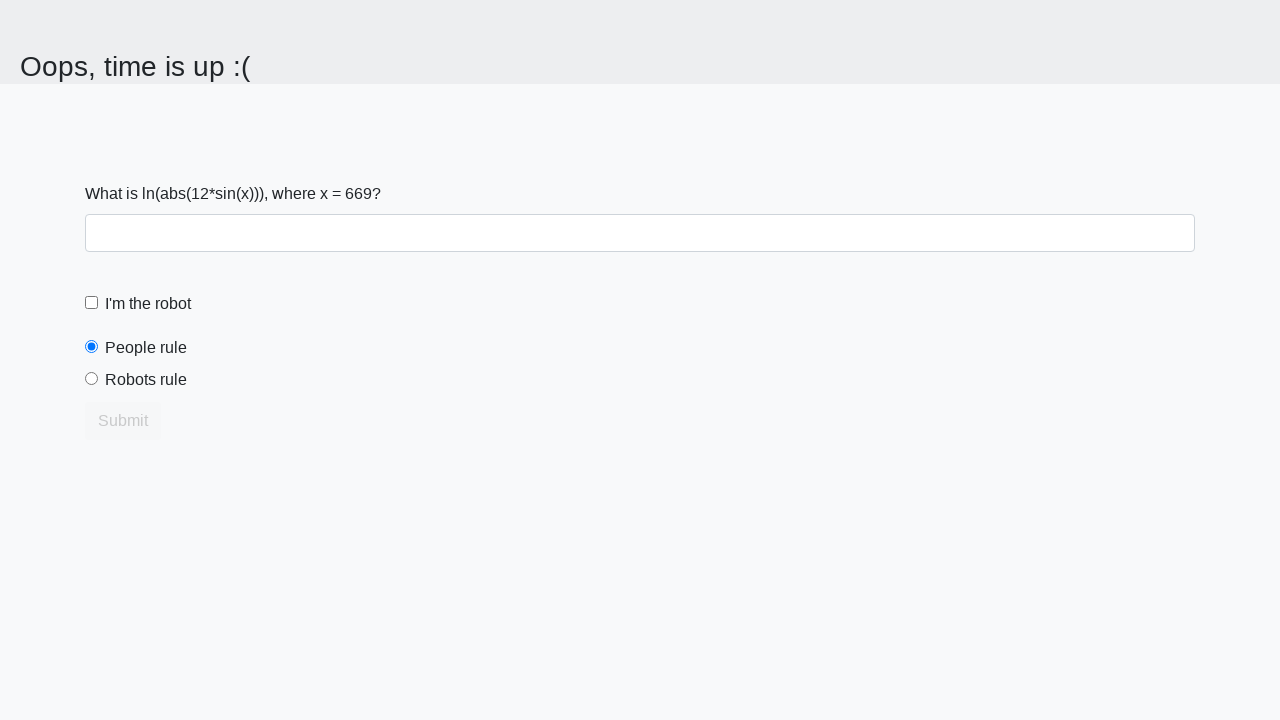

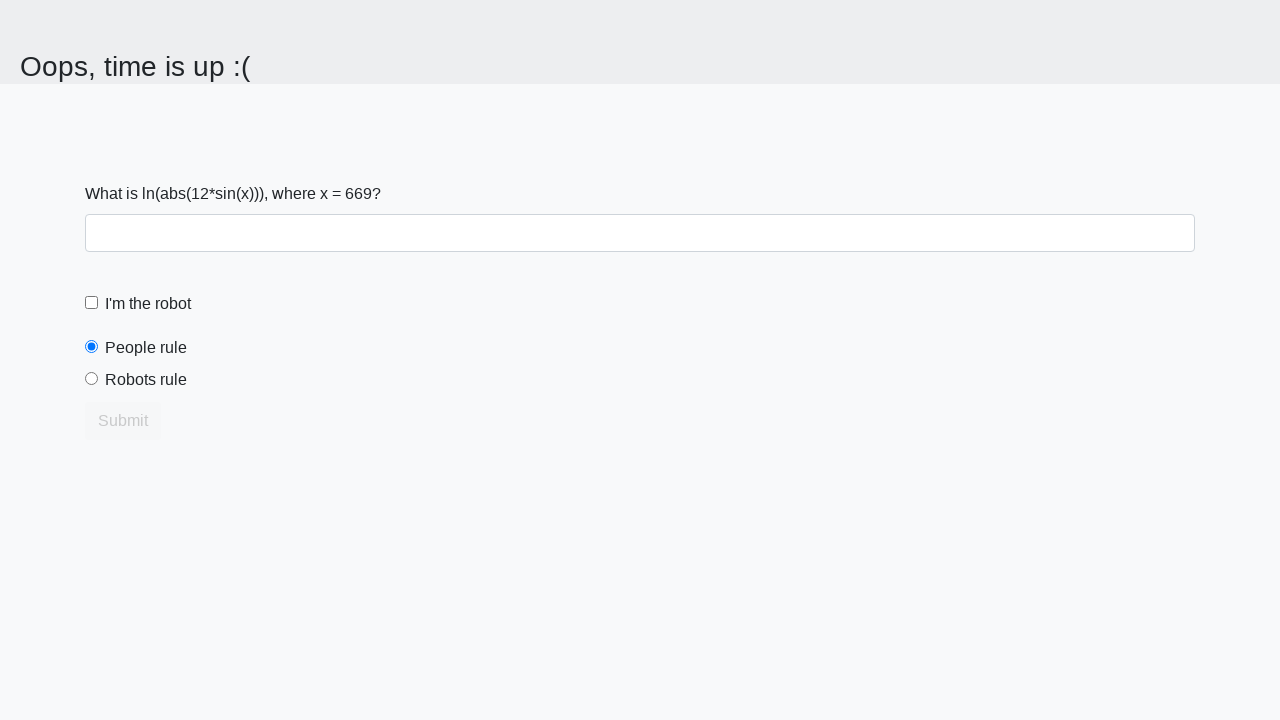